Tests various UI elements on an automation practice page including radio buttons, checkboxes, alerts, window handling, tabs, scrolling, and iframe interactions

Starting URL: https://rahulshettyacademy.com/AutomationPractice/

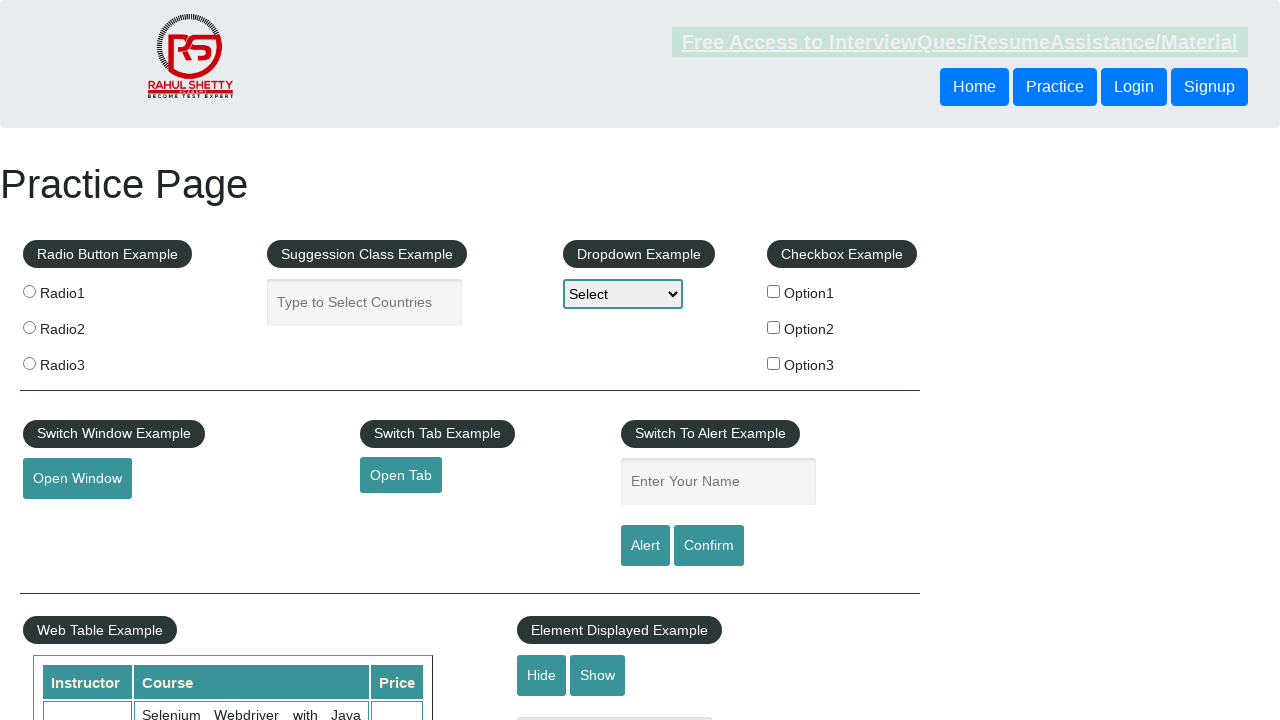

Clicked first radio button (radio1) at (29, 291) on xpath=//input[@class="radioButton" and @value="radio1"]
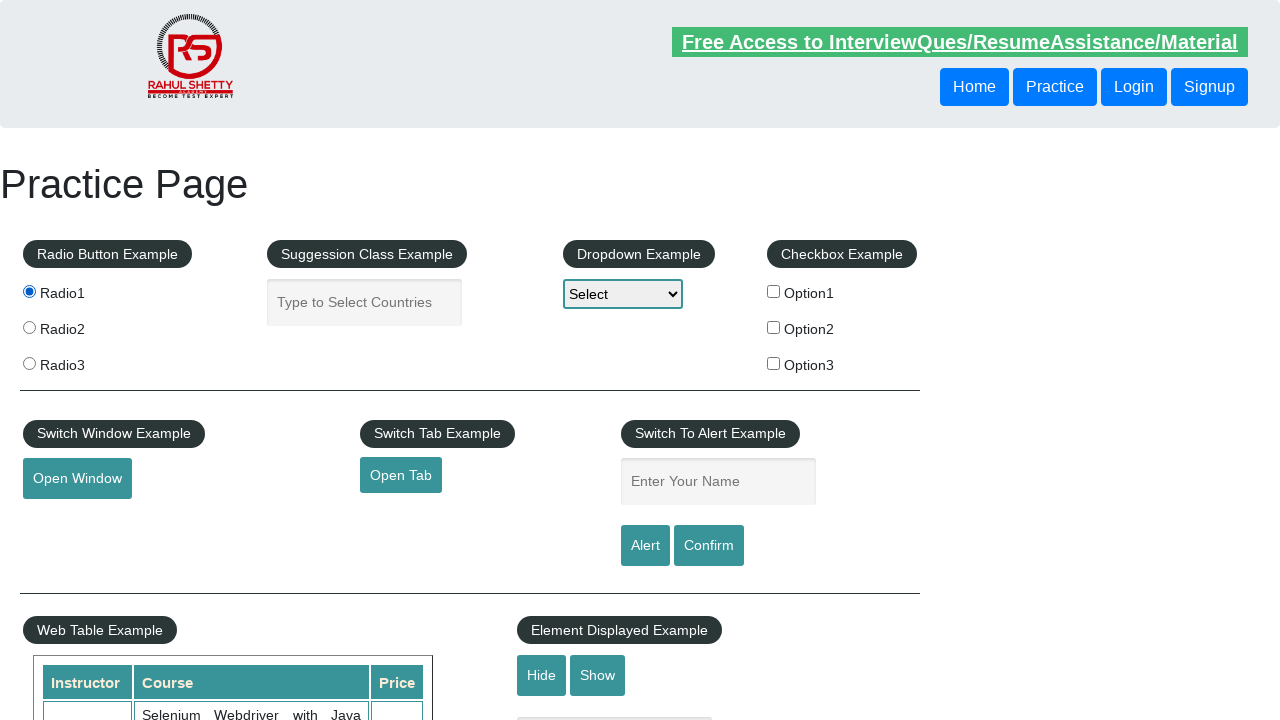

Located all checkboxes on the page
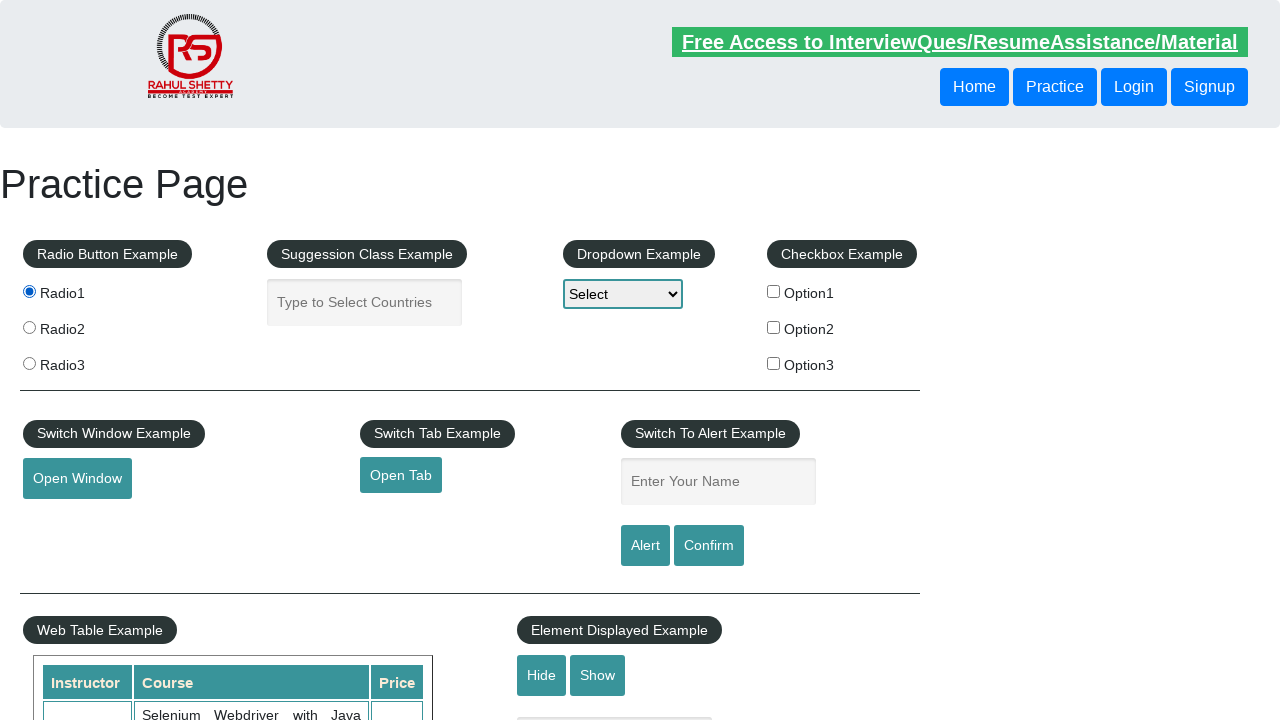

Clicked first checkbox to select it at (774, 291) on xpath=//input[@type="checkbox"] >> nth=0
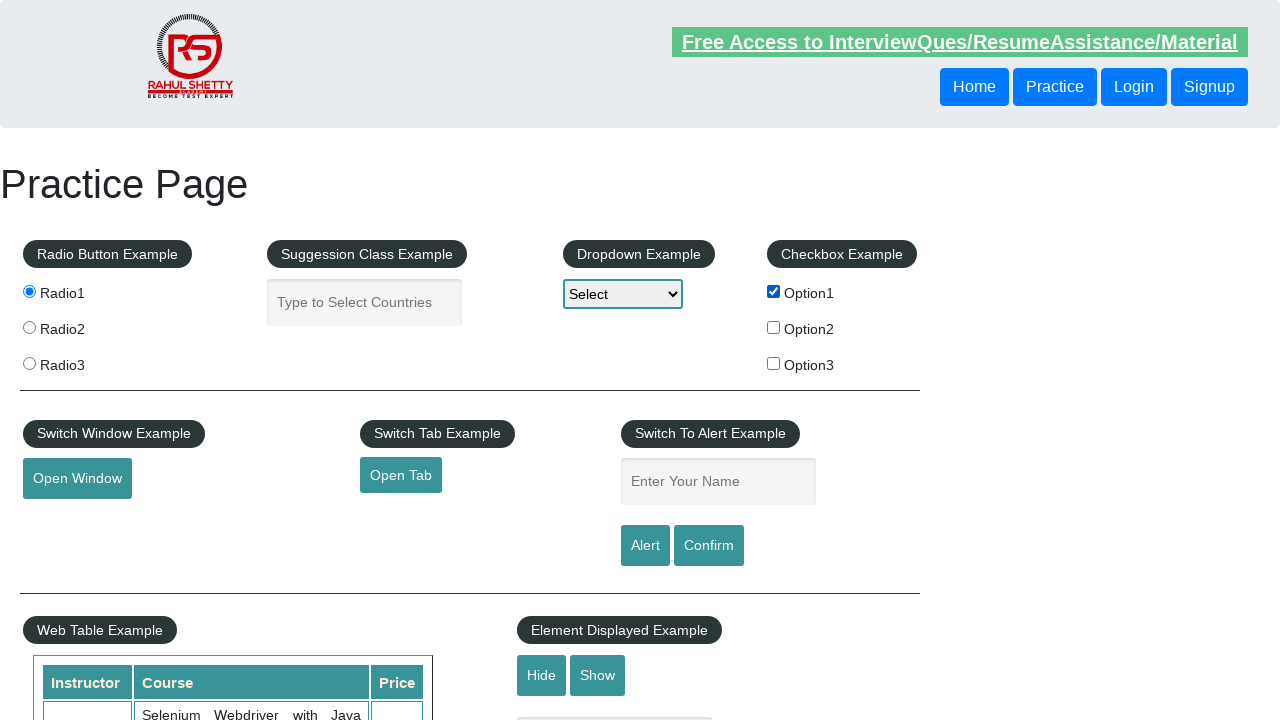

Clicked second checkbox to select it at (774, 327) on xpath=//input[@type="checkbox"] >> nth=1
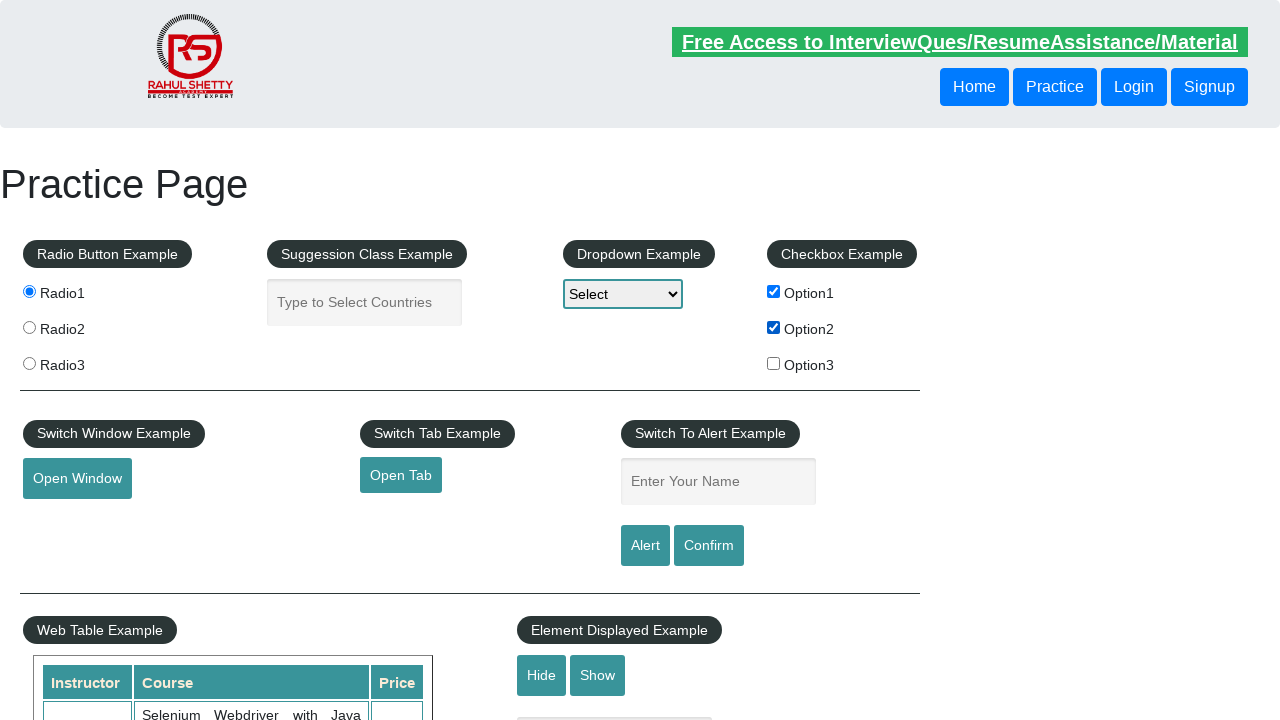

Filled alert search box with 'example' on //input[@id="name"]
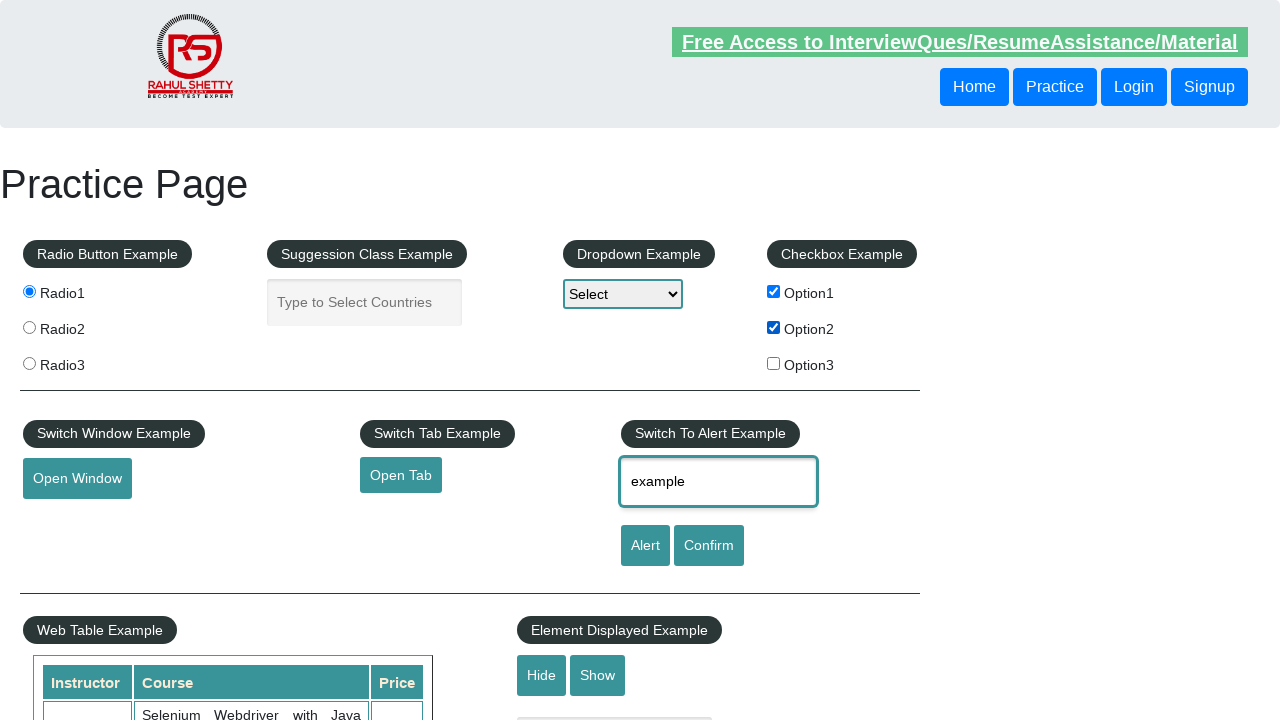

Set up dialog handler to accept alerts
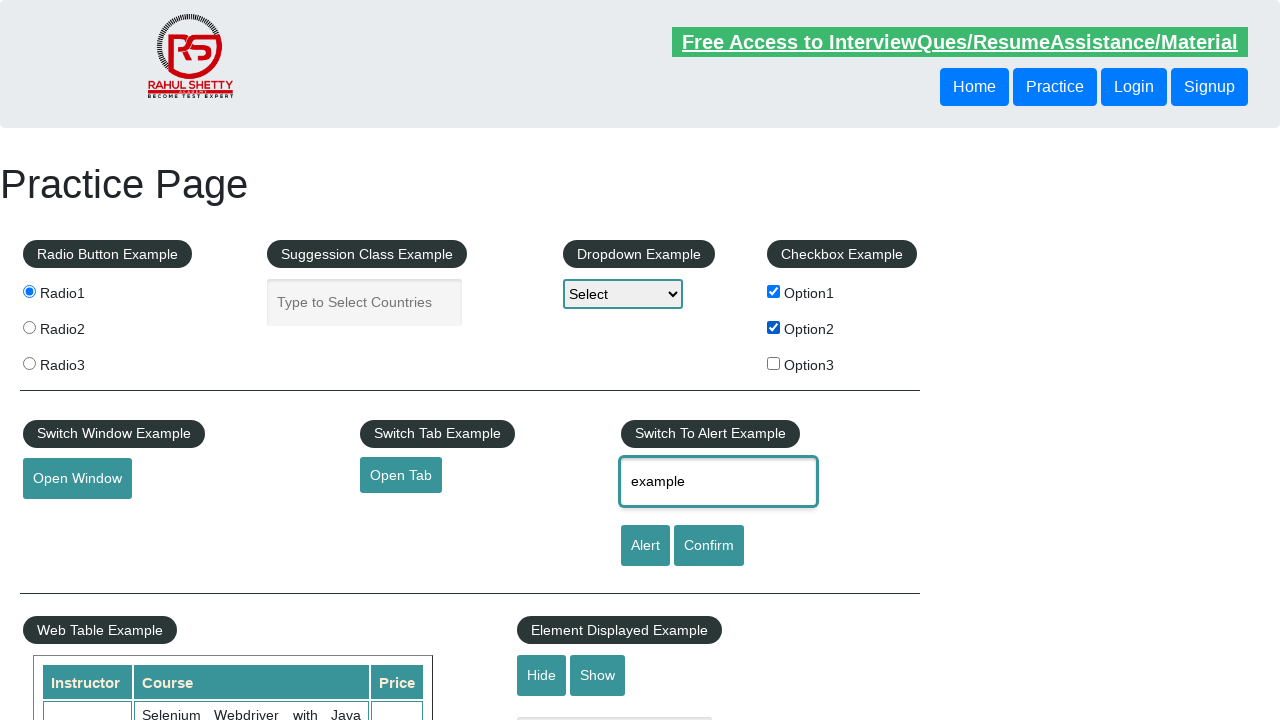

Clicked alert button and accepted the alert dialog at (645, 546) on xpath=//input[@id="alertbtn"]
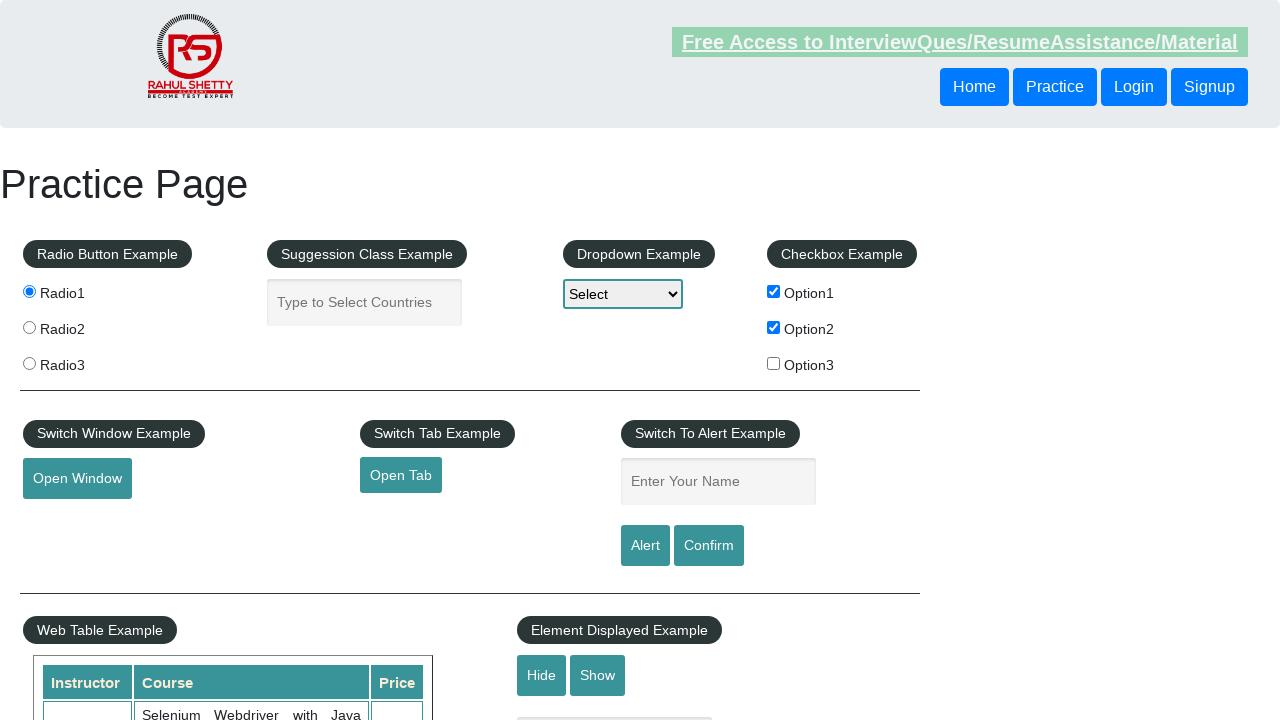

Set up dialog handler to dismiss alerts
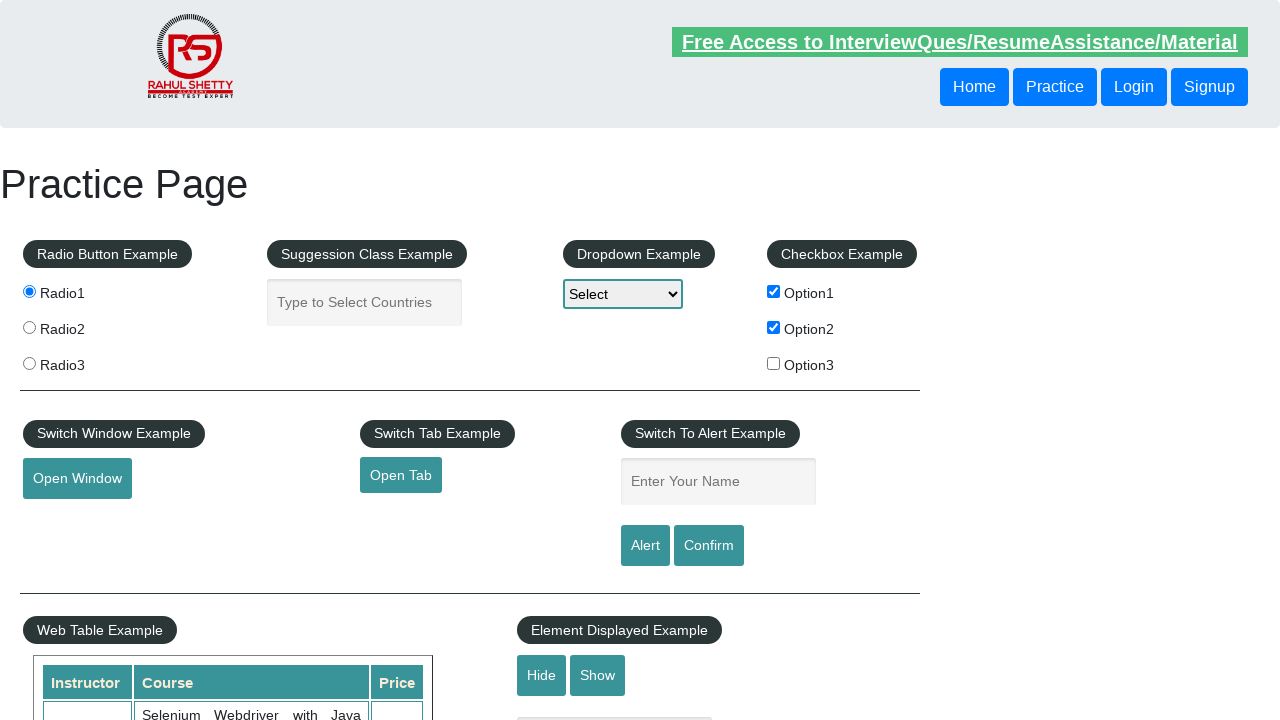

Clicked confirm button and dismissed the alert dialog at (709, 546) on xpath=//input[@id="confirmbtn"]
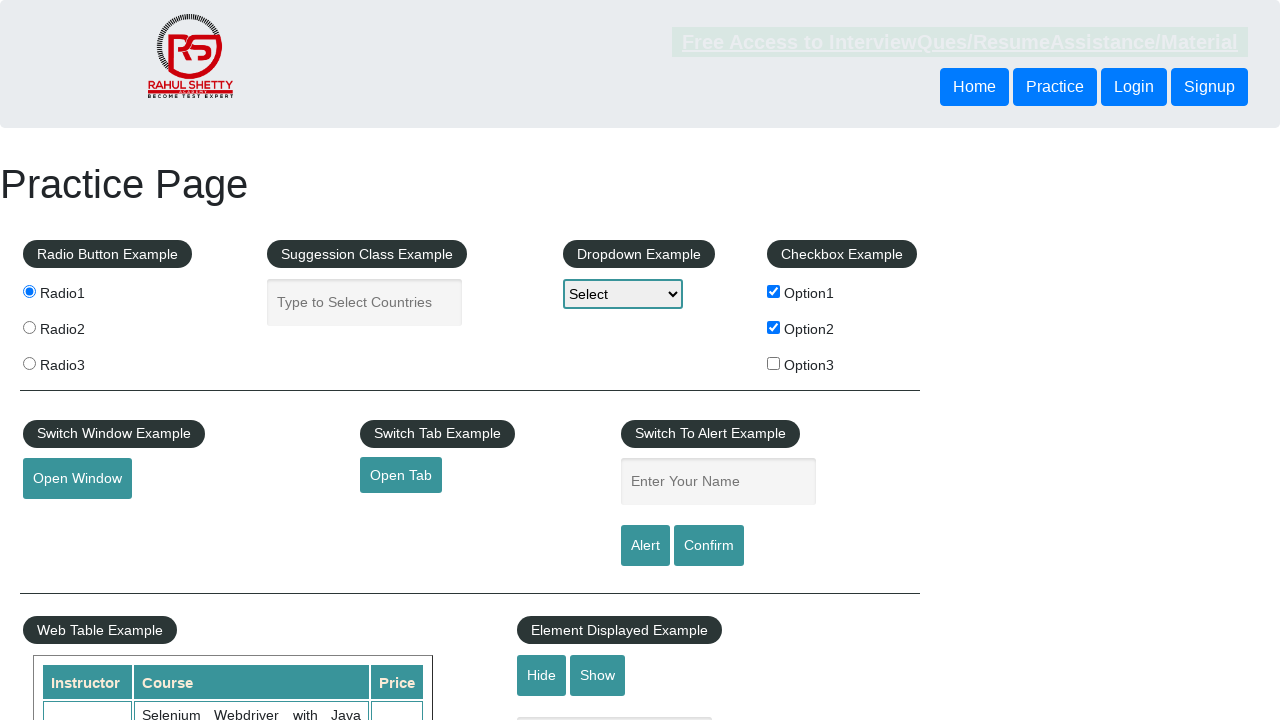

Opened a new window by clicking openwindow button at (77, 479) on xpath=//button[@id="openwindow"]
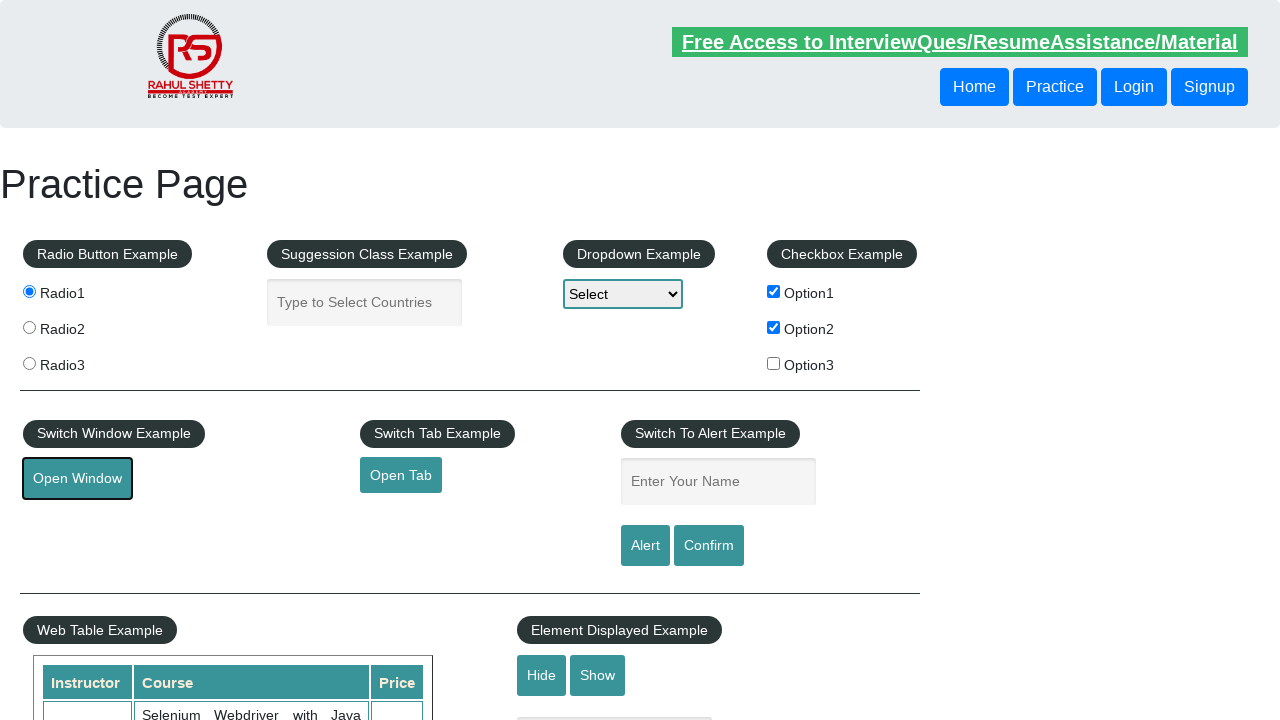

Closed the new window
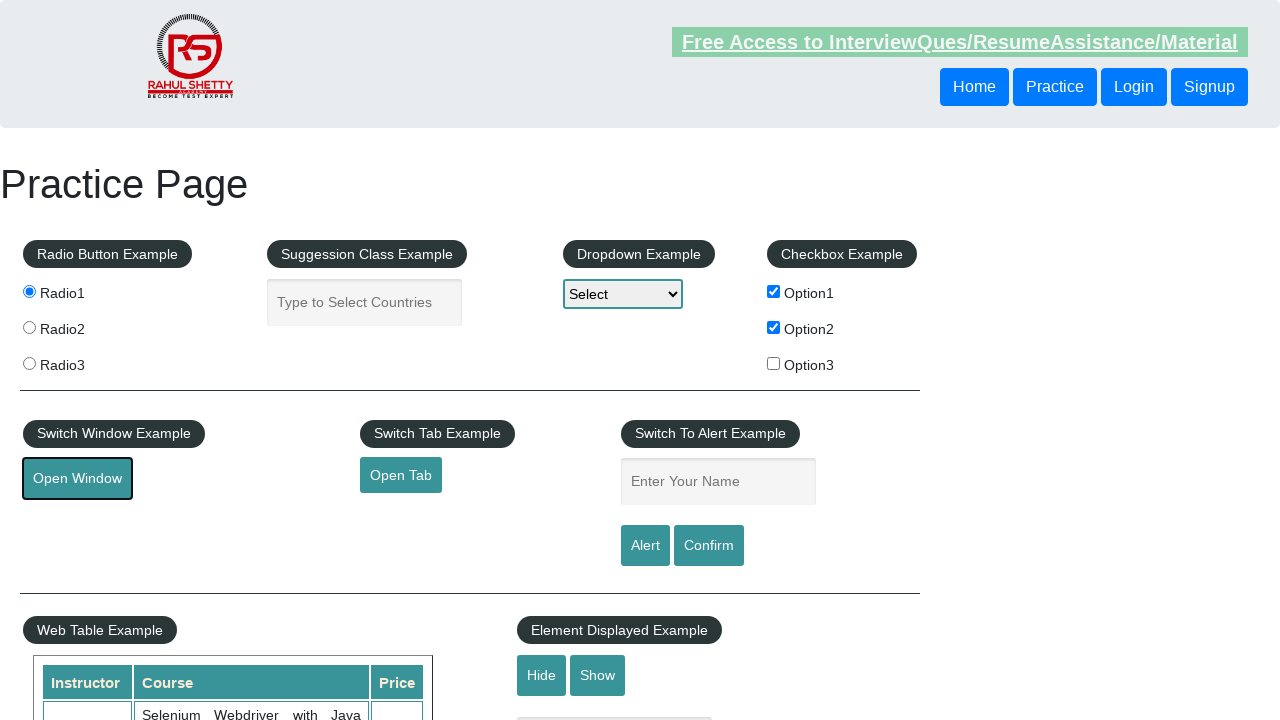

Opened a new tab by clicking opentab link at (401, 475) on xpath=//a[@id="opentab"]
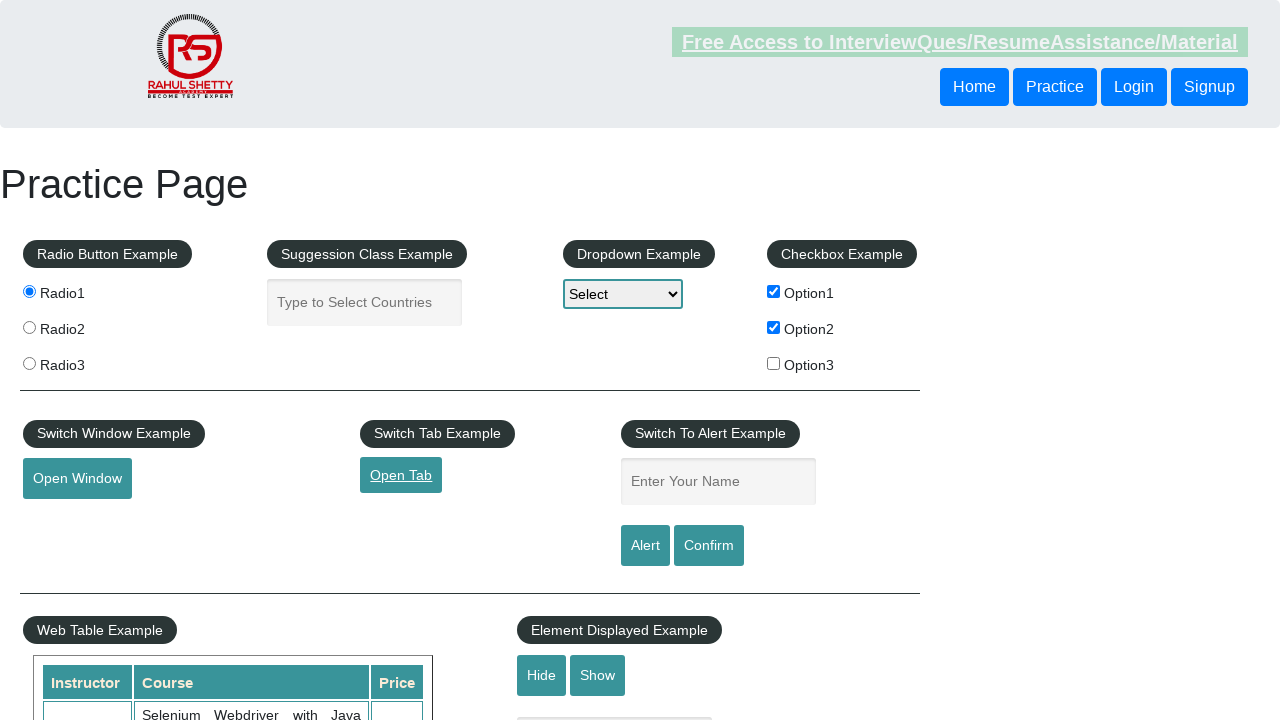

Closed the new tab
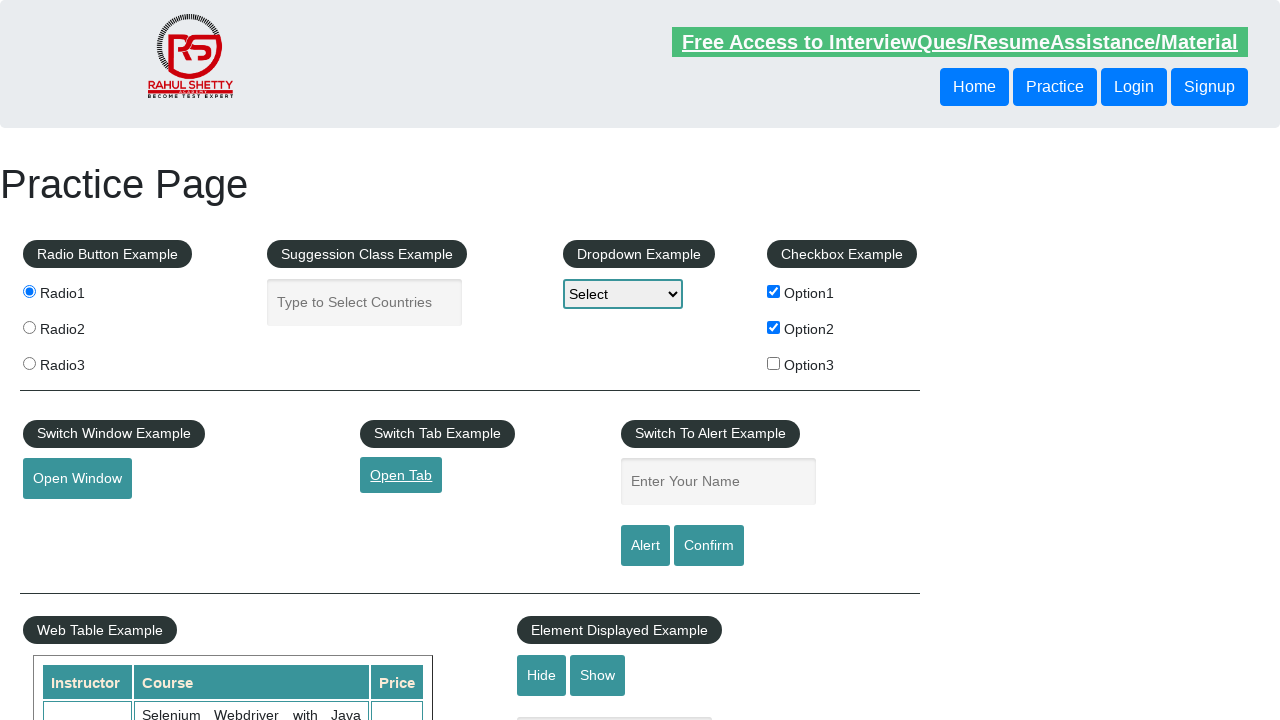

Scrolled to mousehover button into view
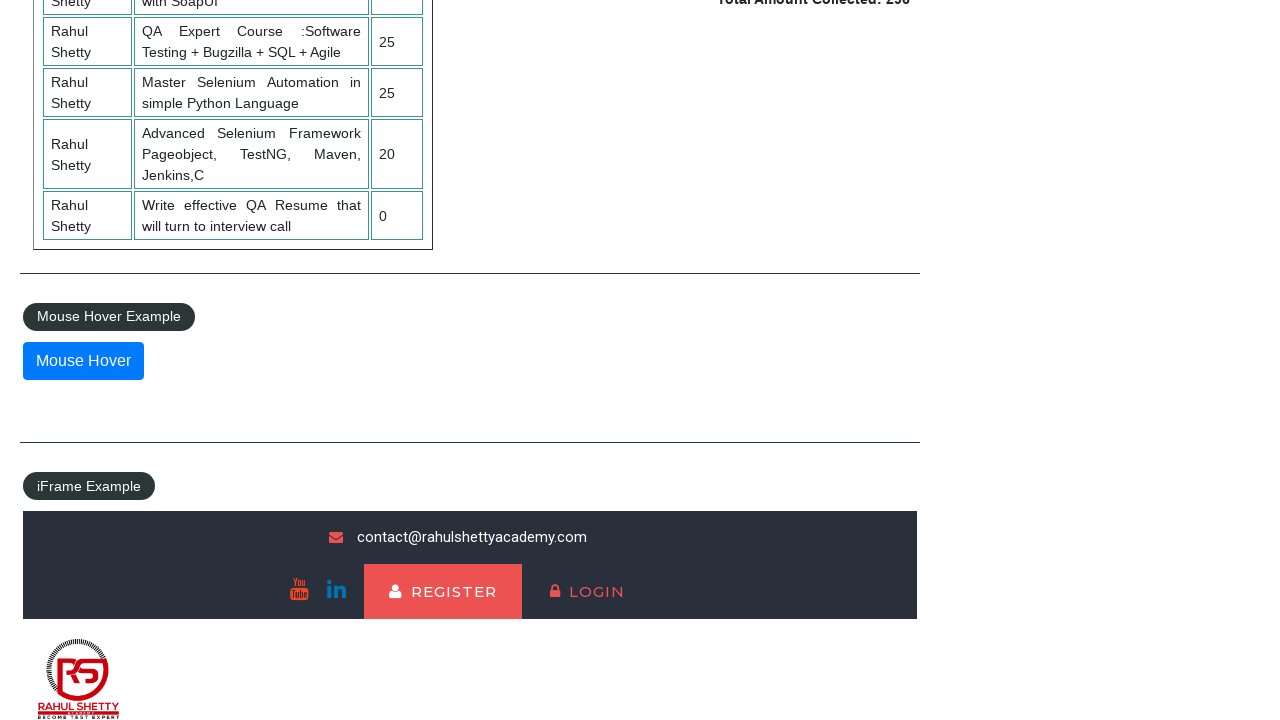

Located the courses-iframe element
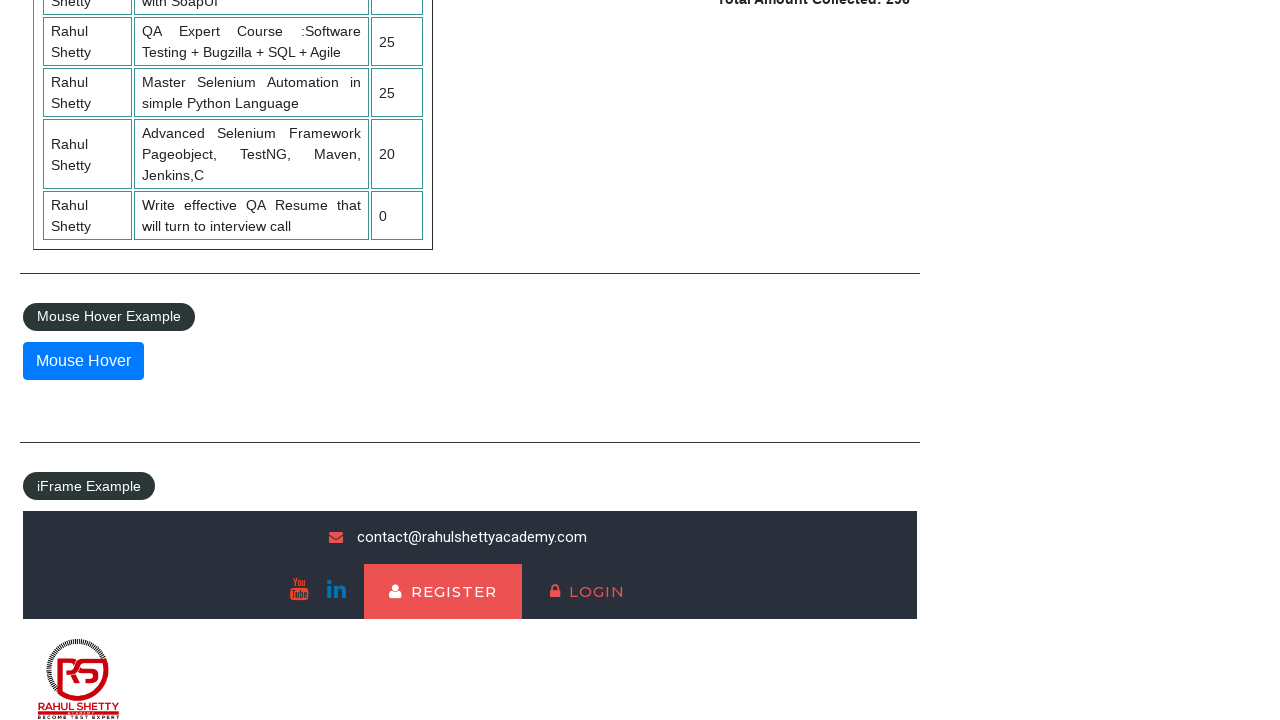

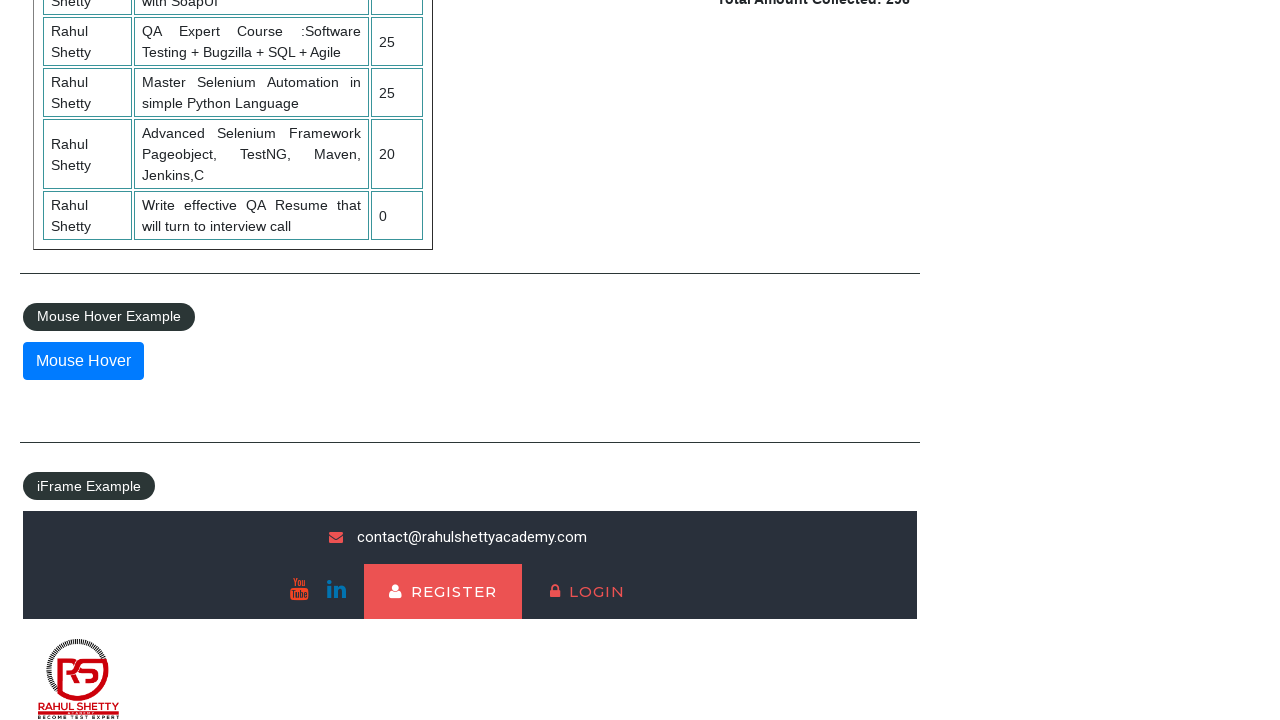